Tests explicit wait functionality by navigating to a Selenium practice page and clicking a button that starts a timer, then waiting for an element to appear.

Starting URL: http://seleniumpractise.blogspot.com/2016/08/how-to-use-explicit-wait-in-selenium.html

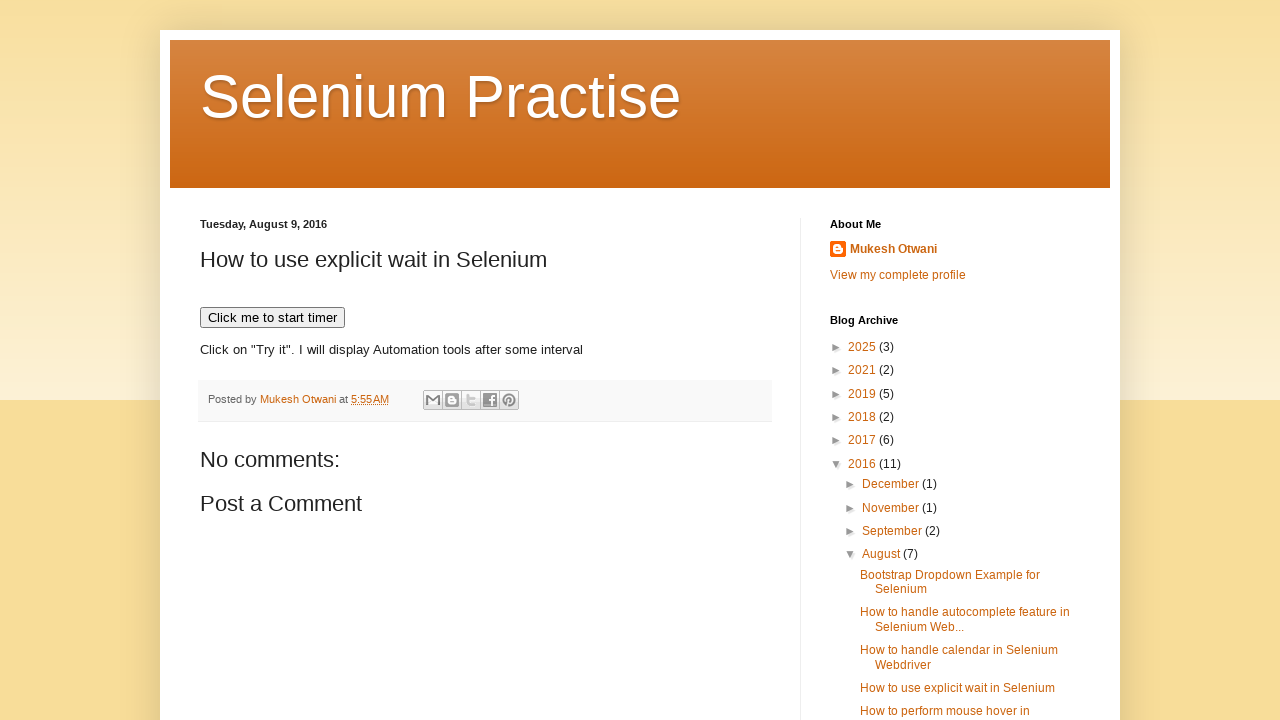

Clicked button to start timer at (272, 318) on xpath=//button[text()='Click me to start timer']
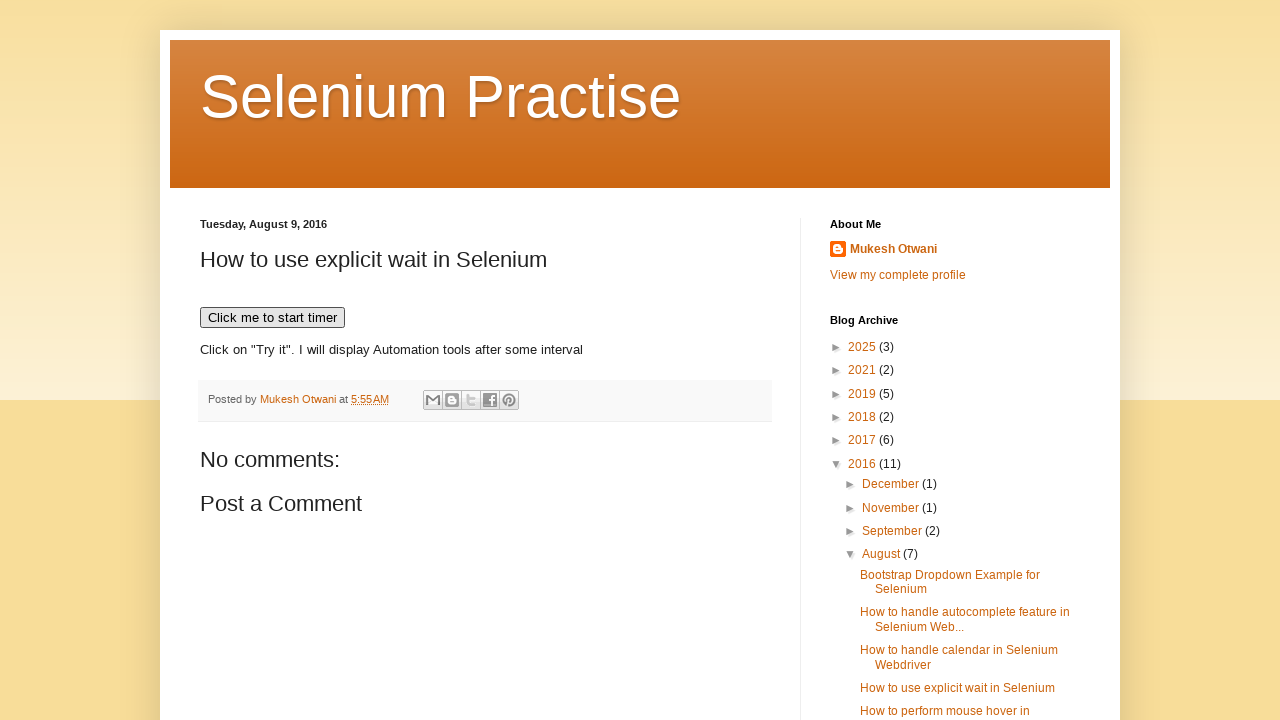

WebDriver text element became visible after explicit wait
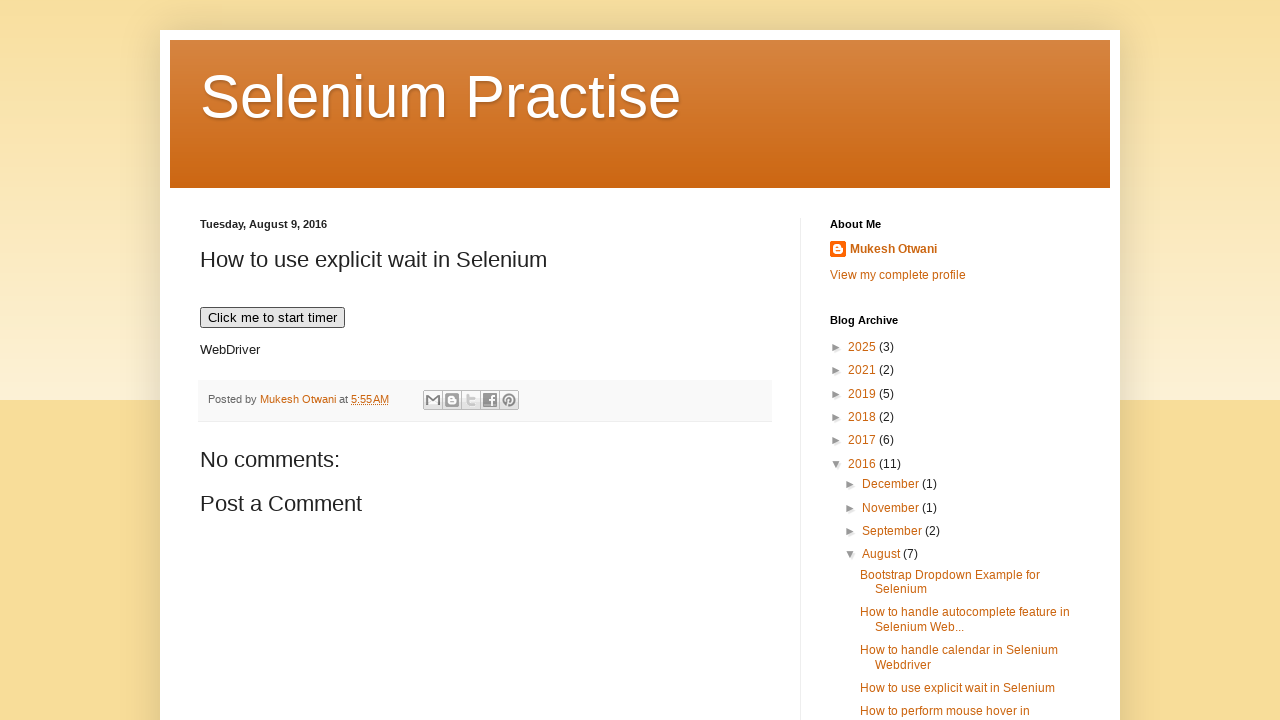

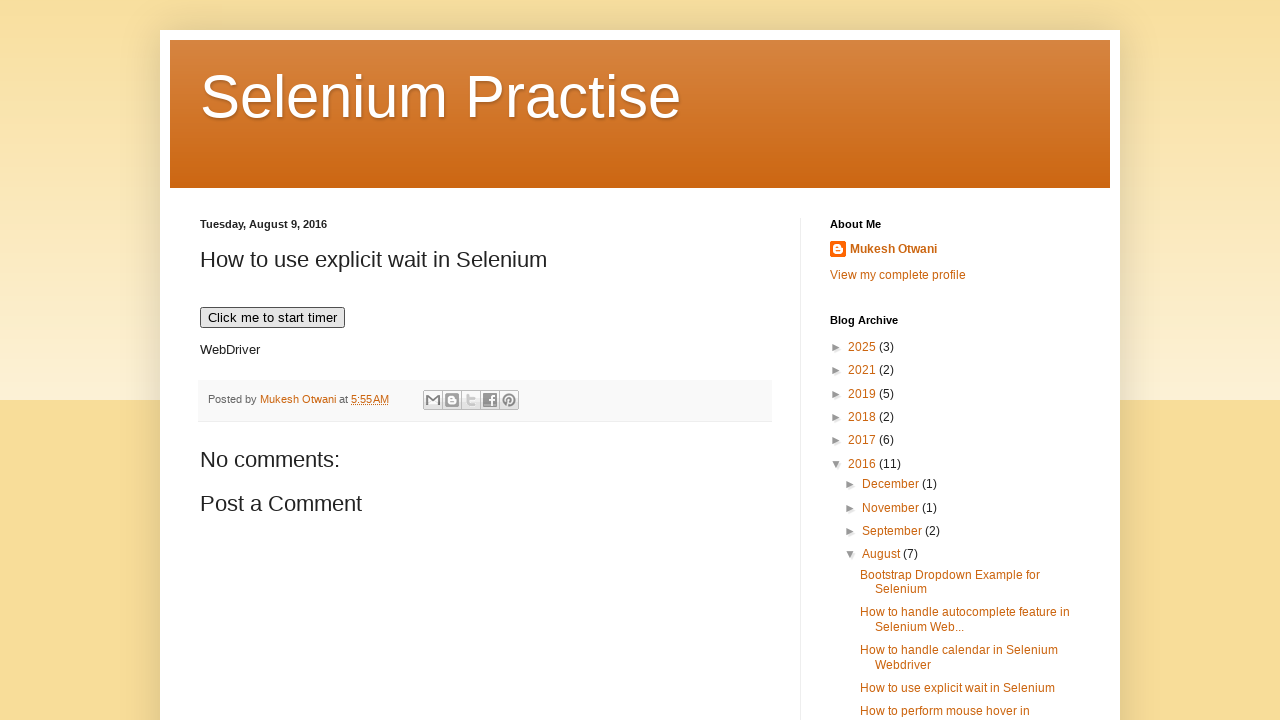